Tests that the slider can be moved first to the right (60) and then to the left (20)

Starting URL: https://demoqa.com

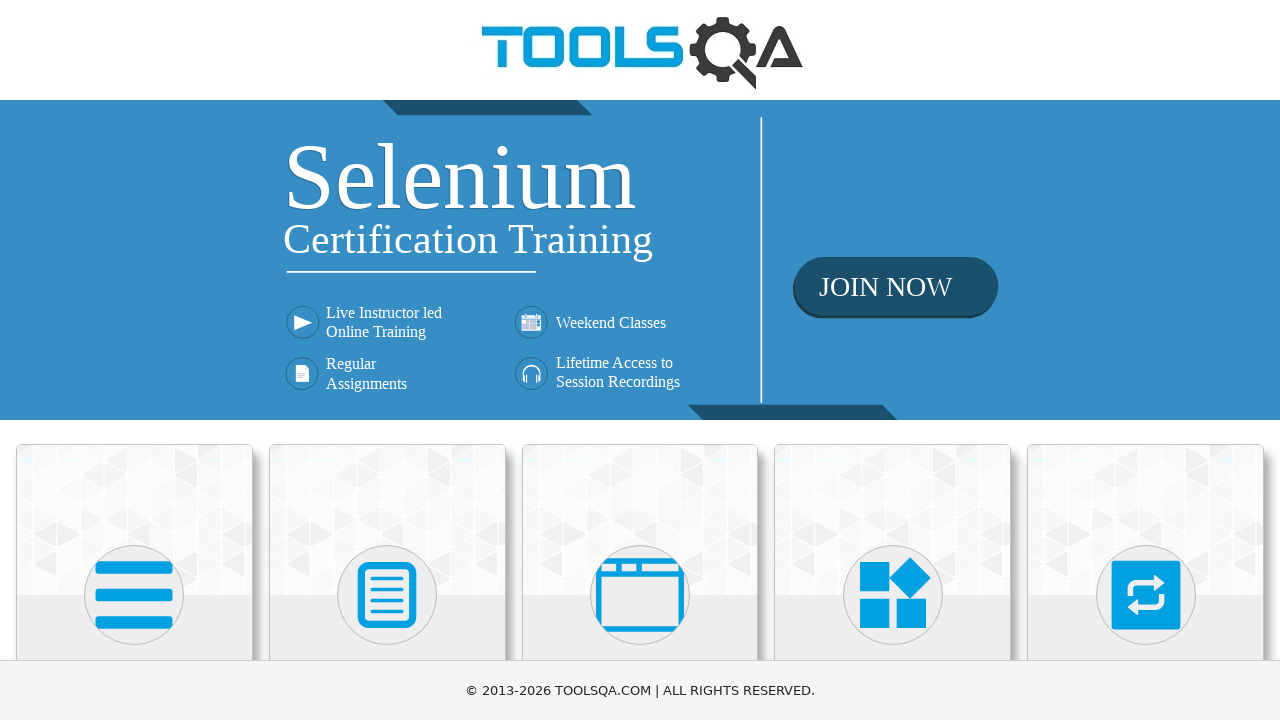

Pressed ArrowDown to scroll down
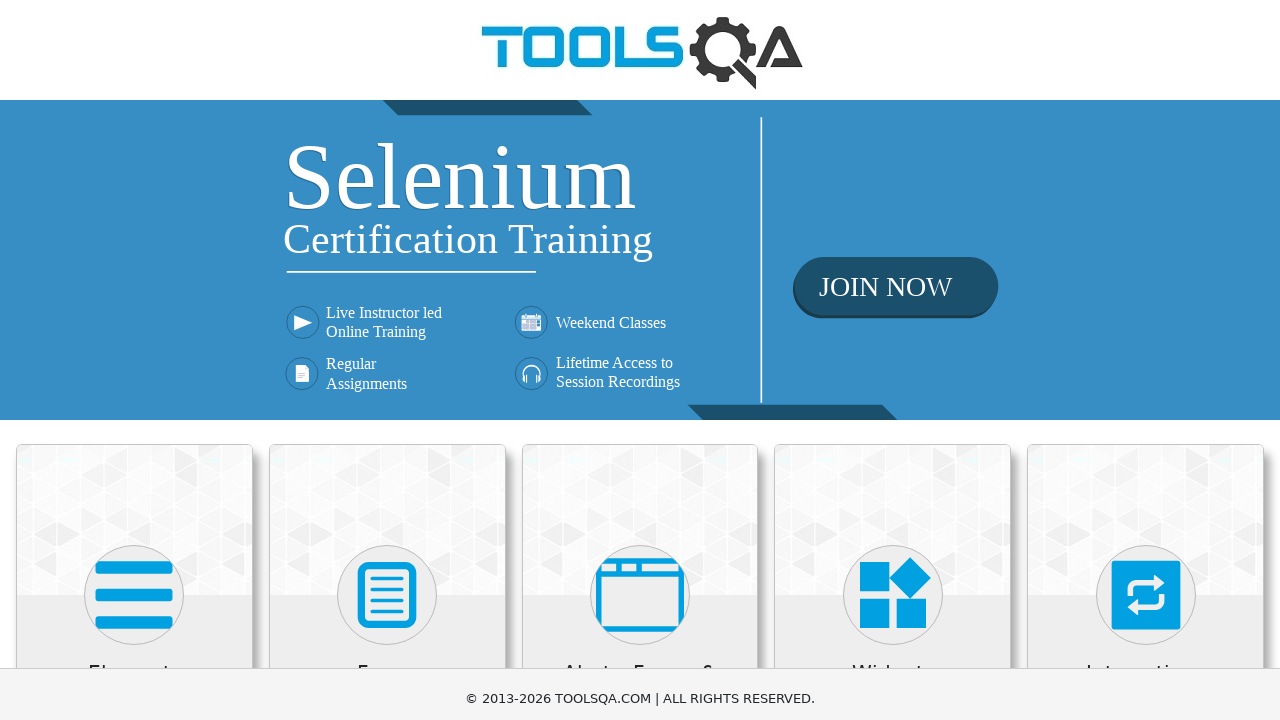

Scrolled Widgets text into view
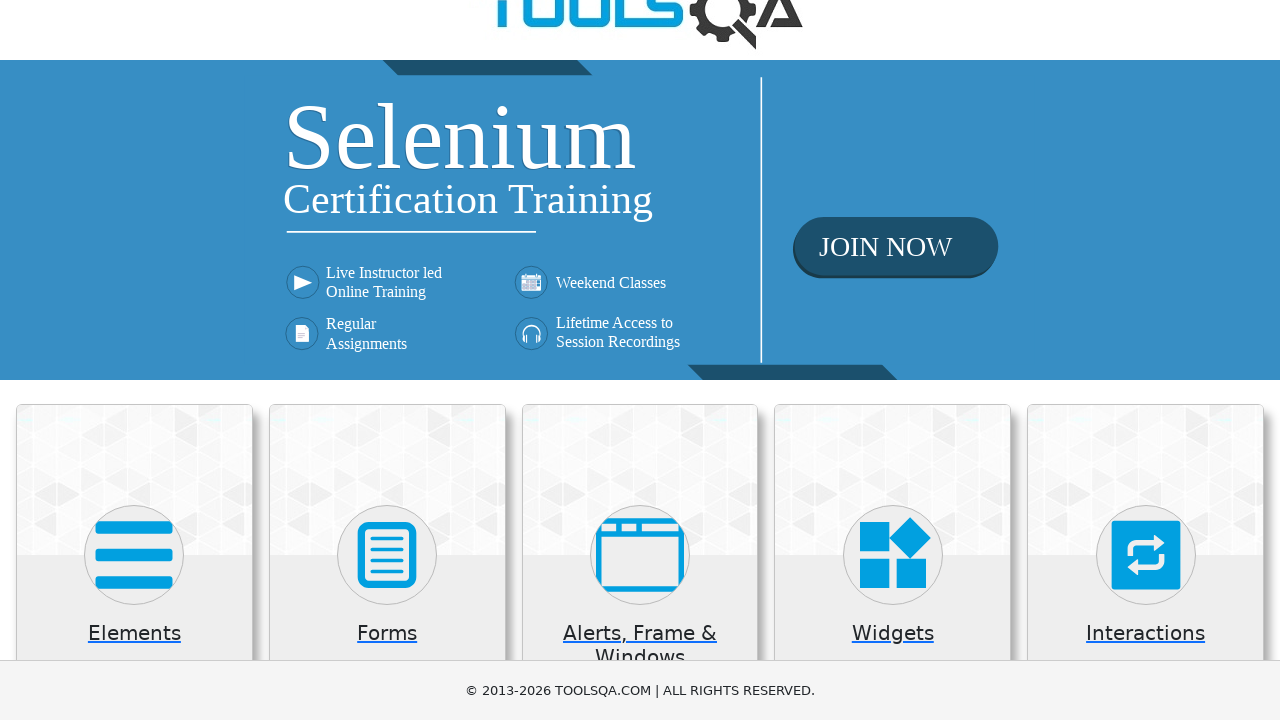

Clicked on Widgets card at (893, 520) on .card:has-text('Widgets')
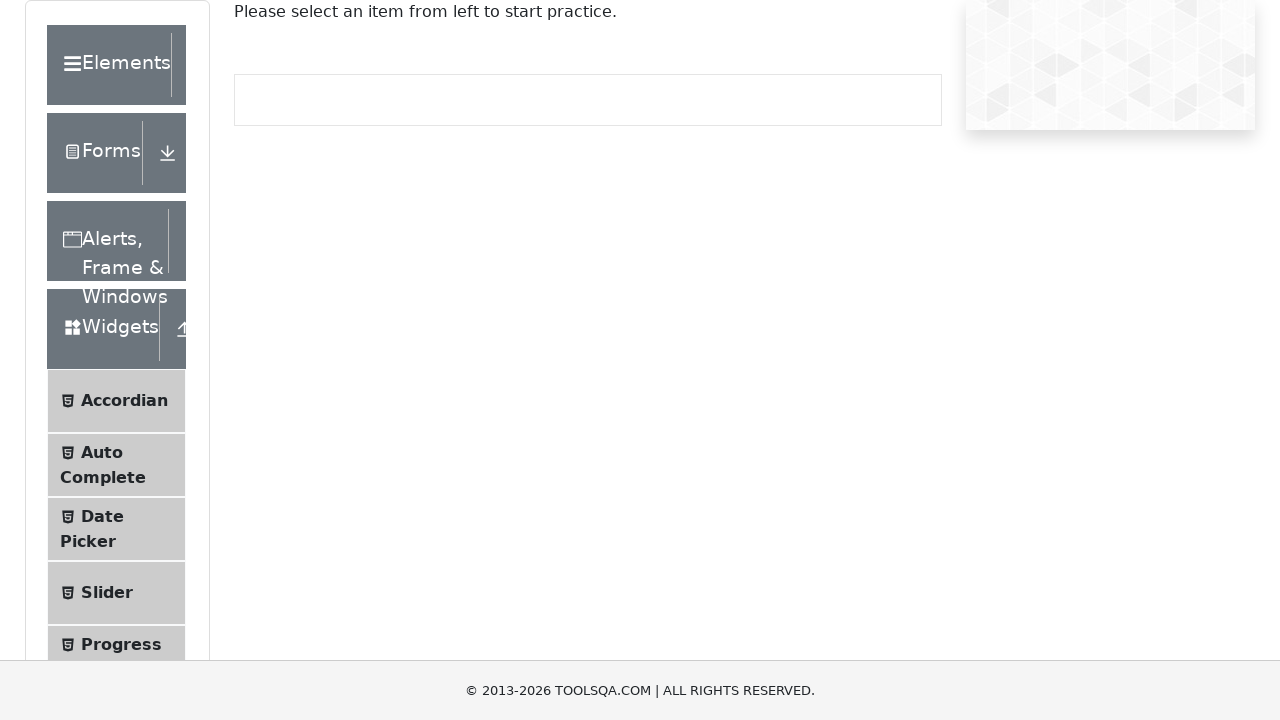

Slider menu link appeared
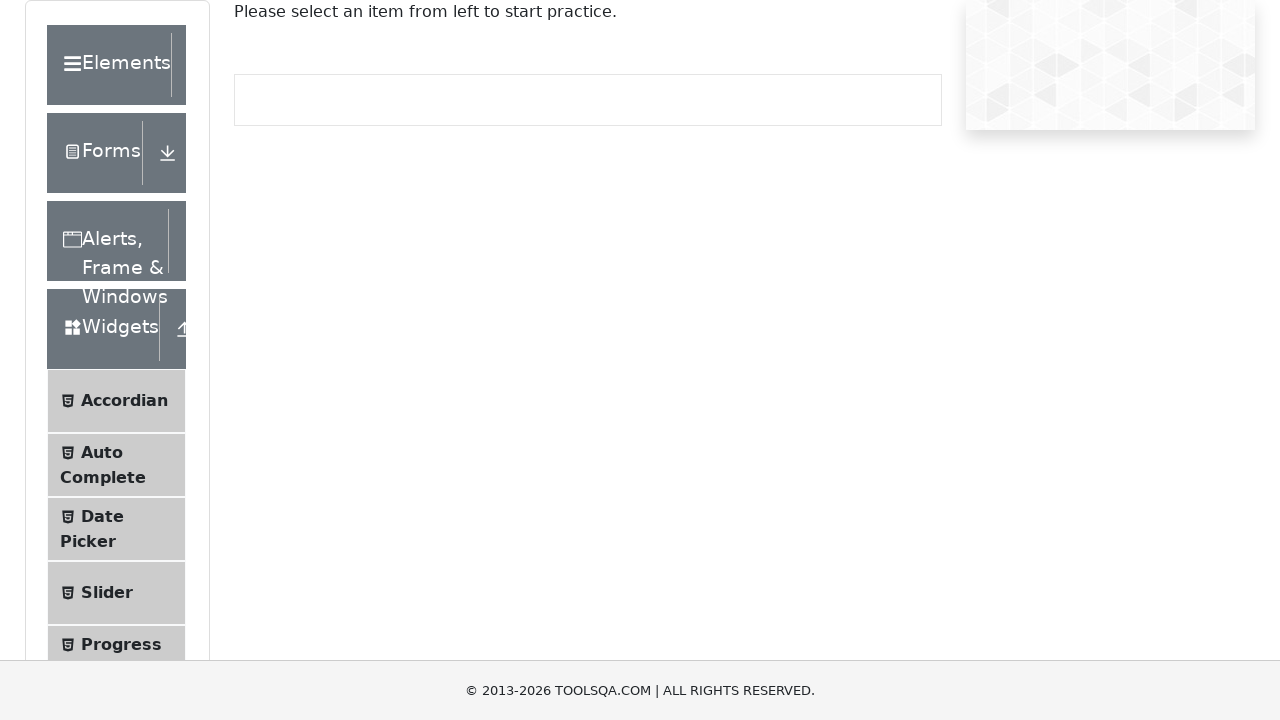

Clicked on Slider menu link at (116, 593) on li:has-text('Slider')
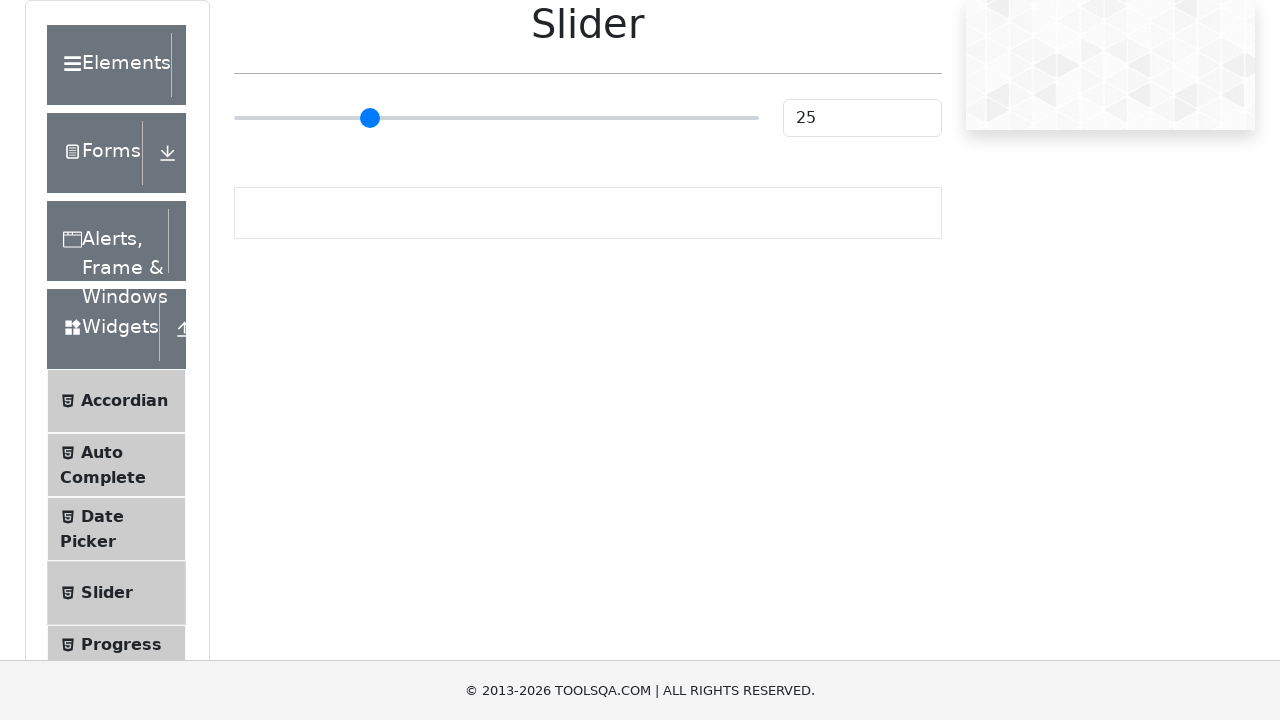

Scrolled slider input into view
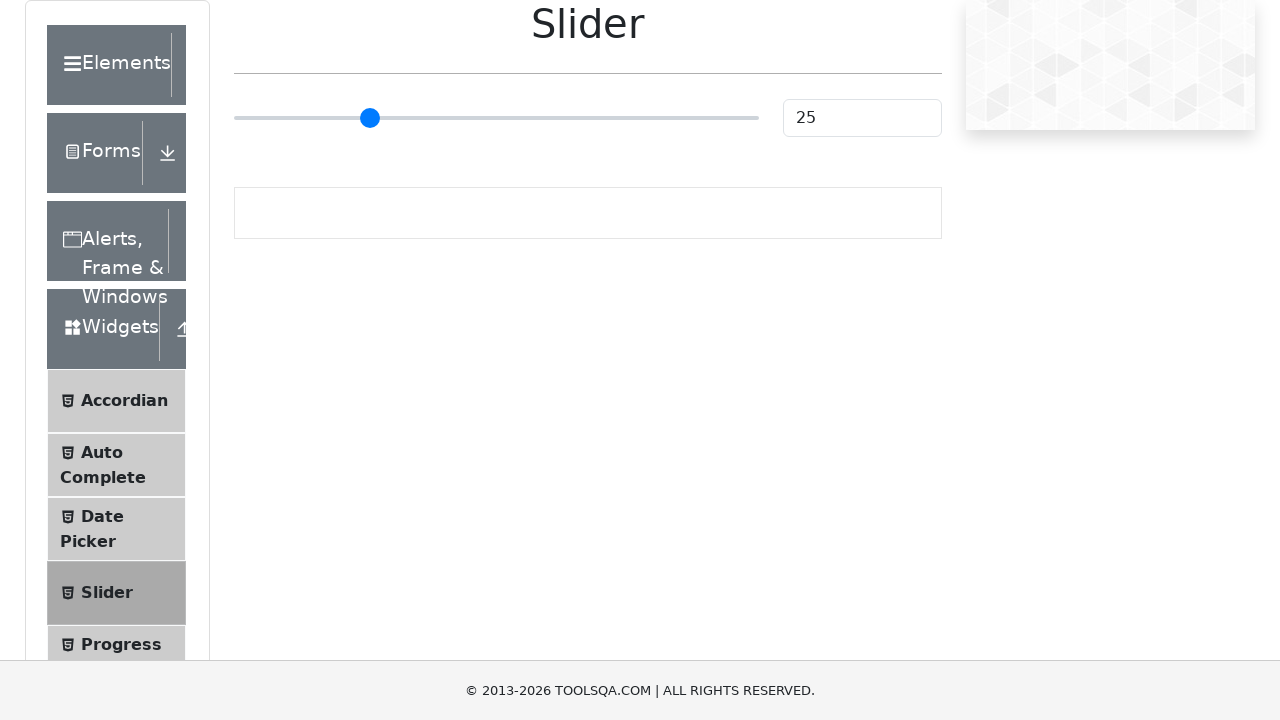

Clicked on slider to focus it at (496, 118) on input[type='range']
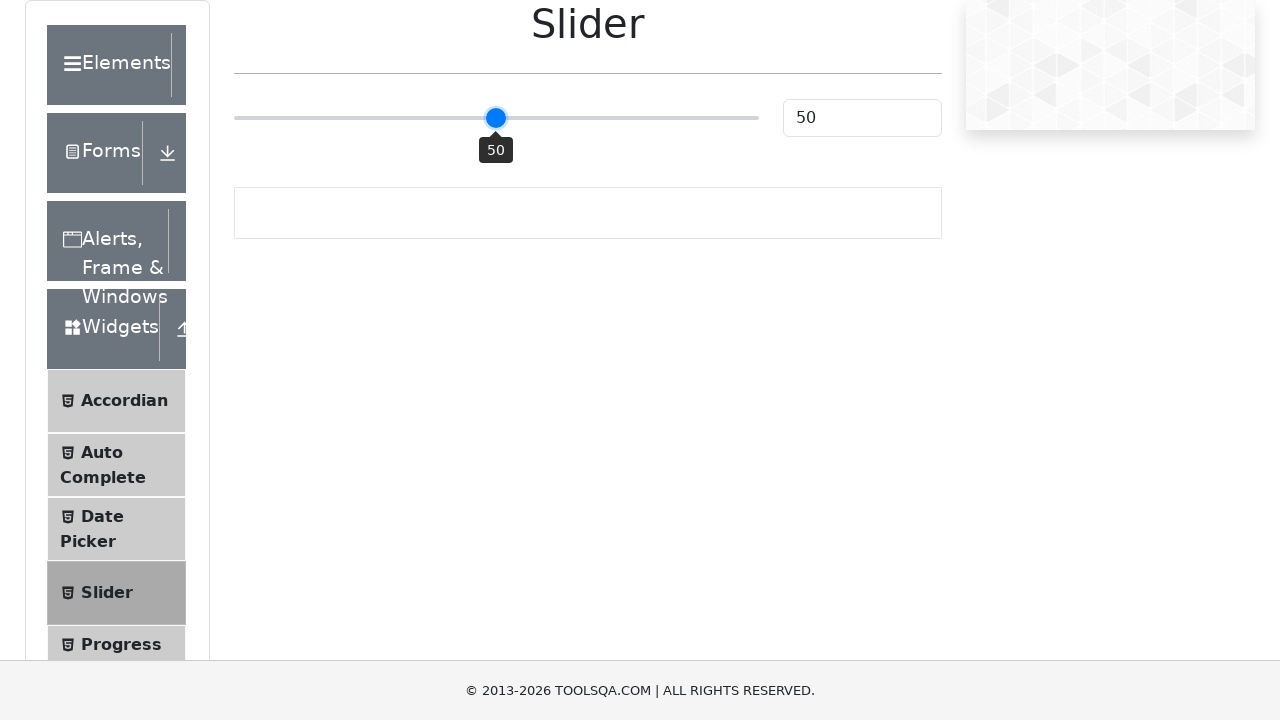

Moved slider to the right to value 60 using 35 ArrowRight presses
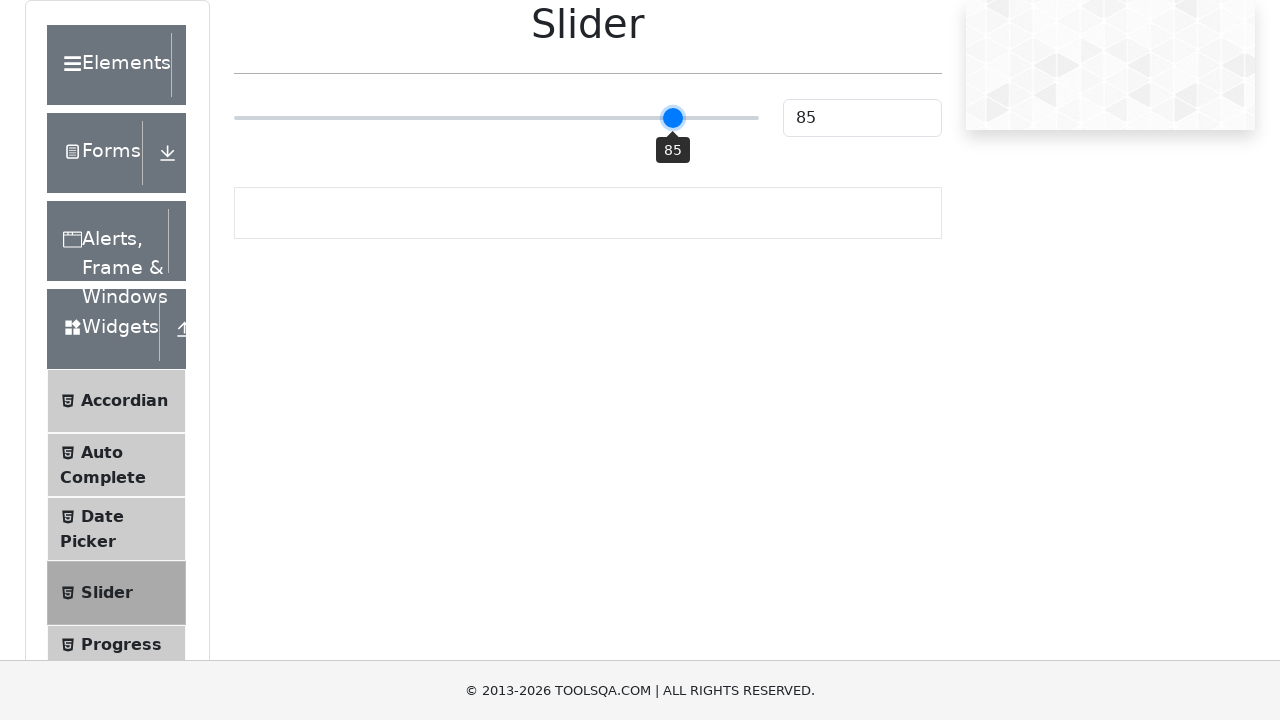

Moved slider to the left to value 20 using 40 ArrowLeft presses
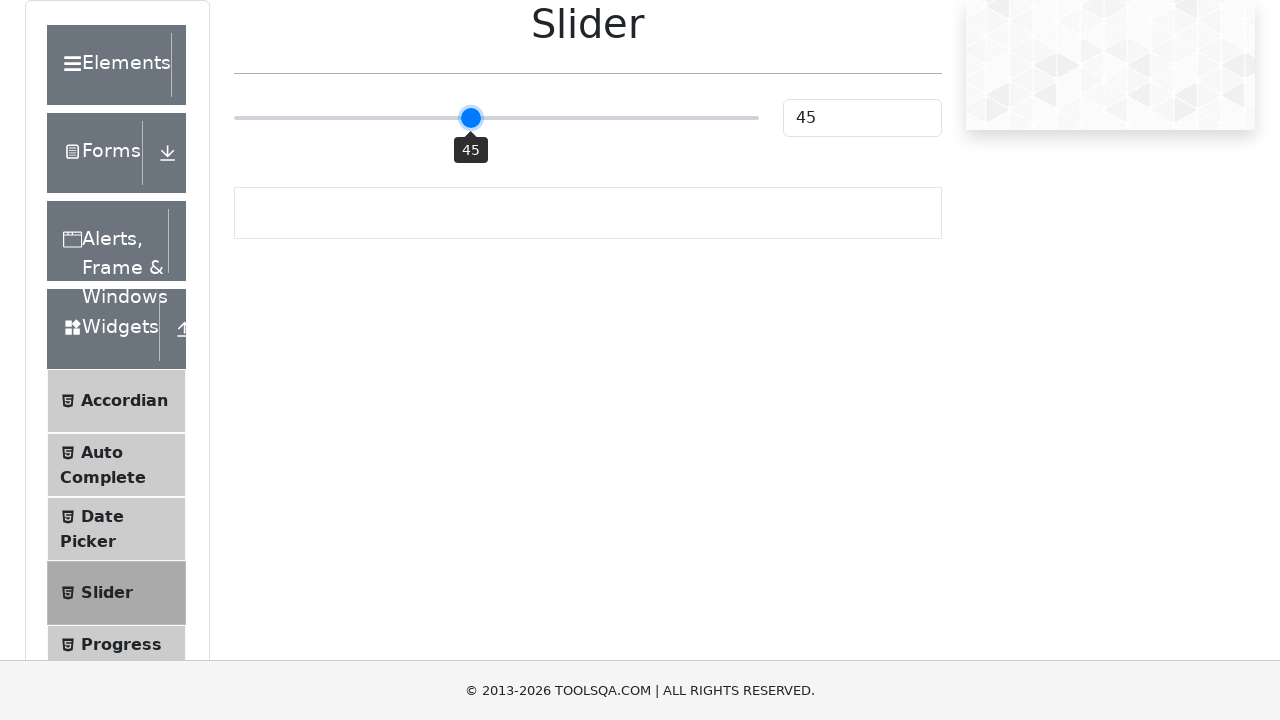

Slider value display element is present
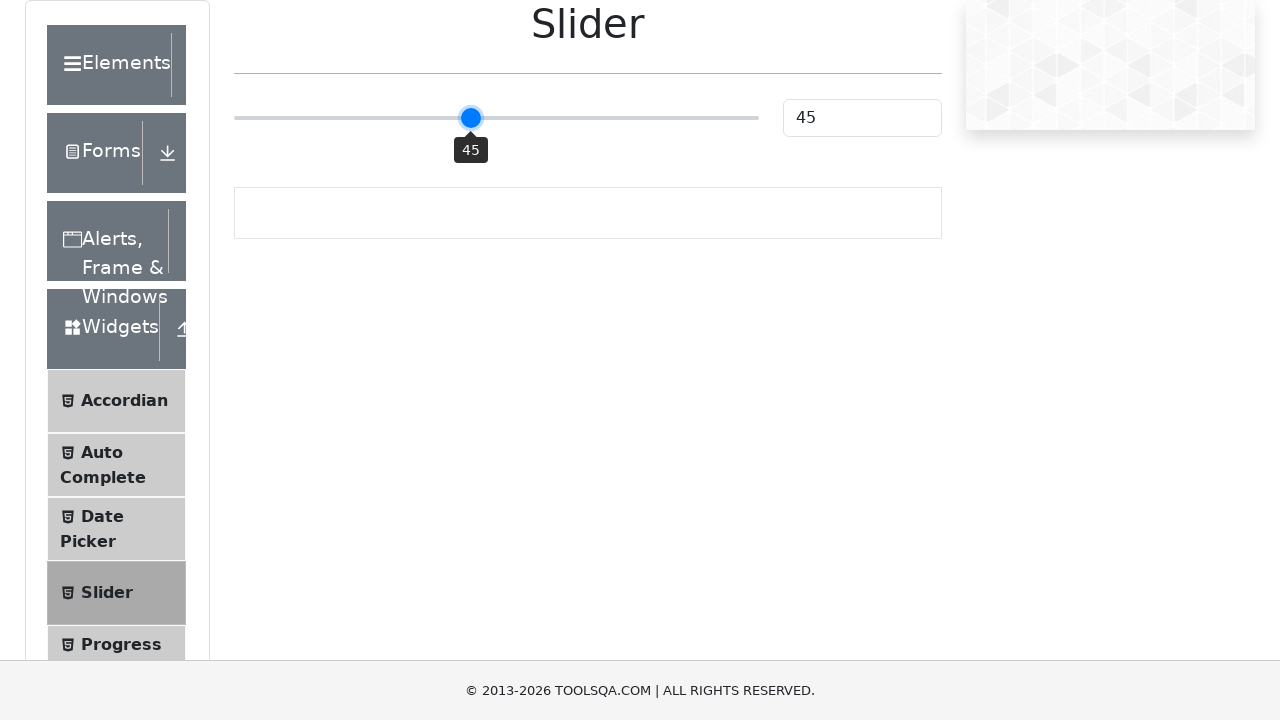

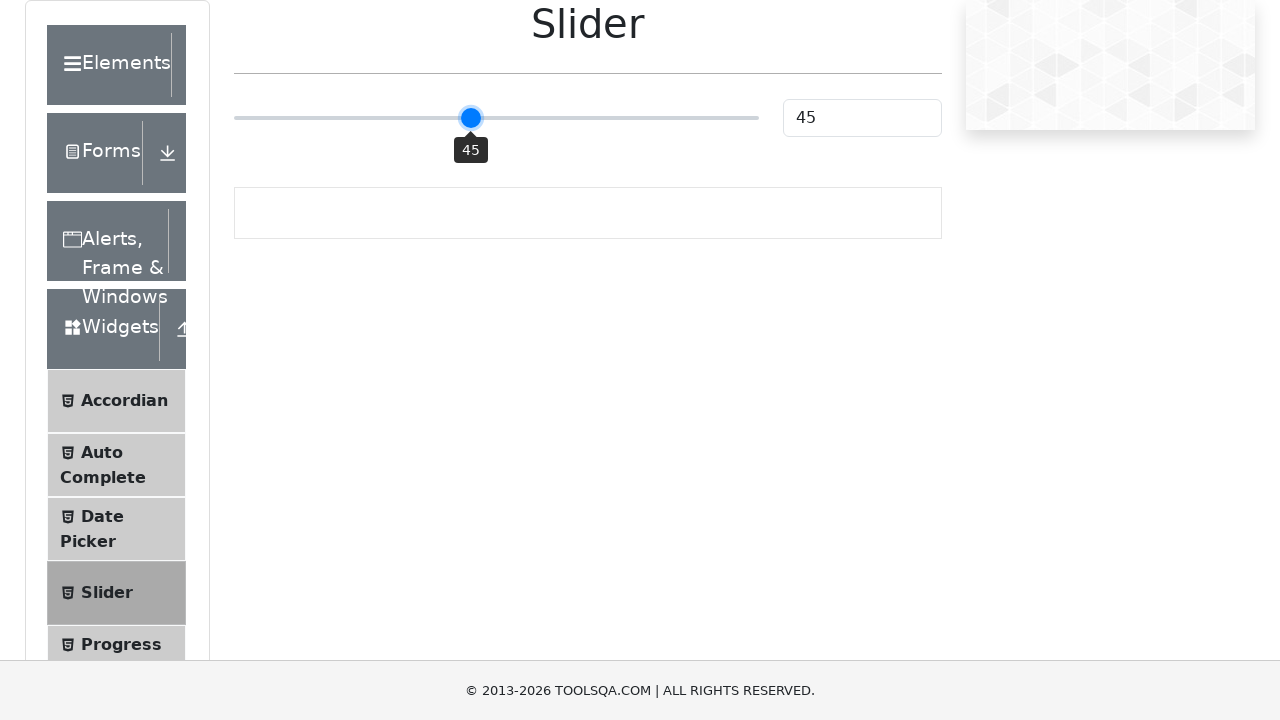